Tests filtering to display only active (uncompleted) todo items

Starting URL: https://demo.playwright.dev/todomvc

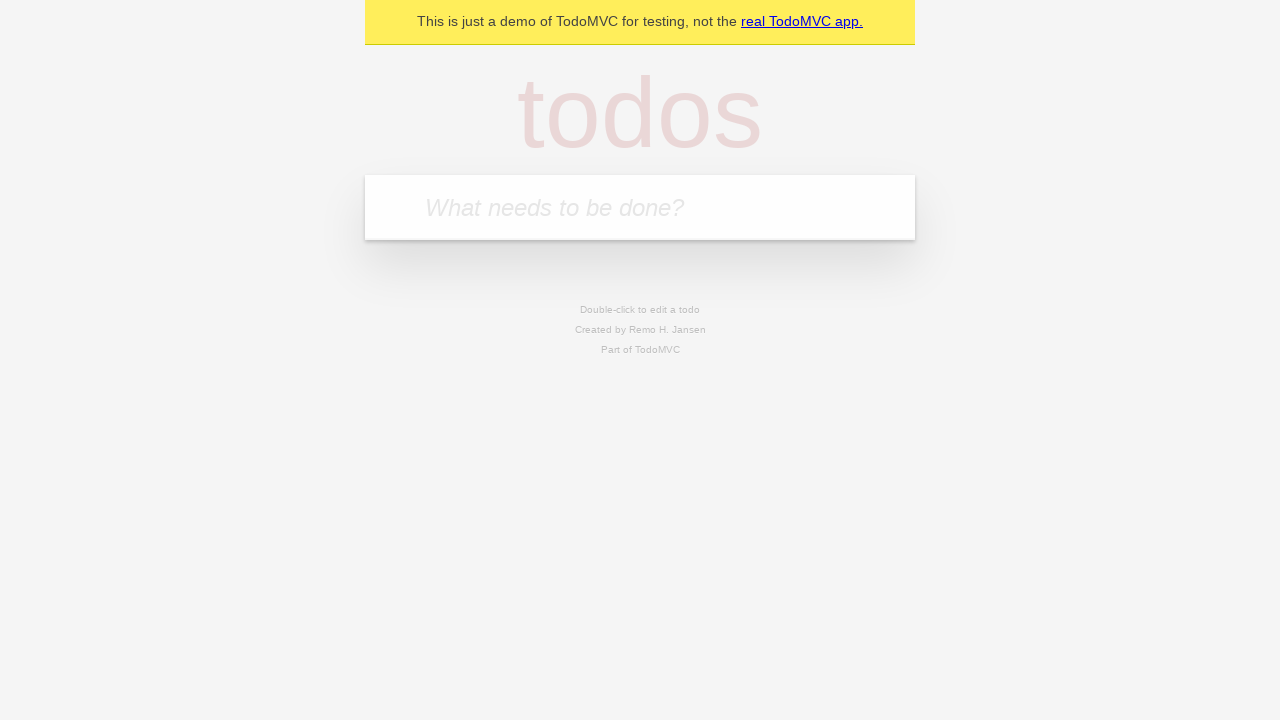

Filled first todo input with 'buy some cheese' on .new-todo
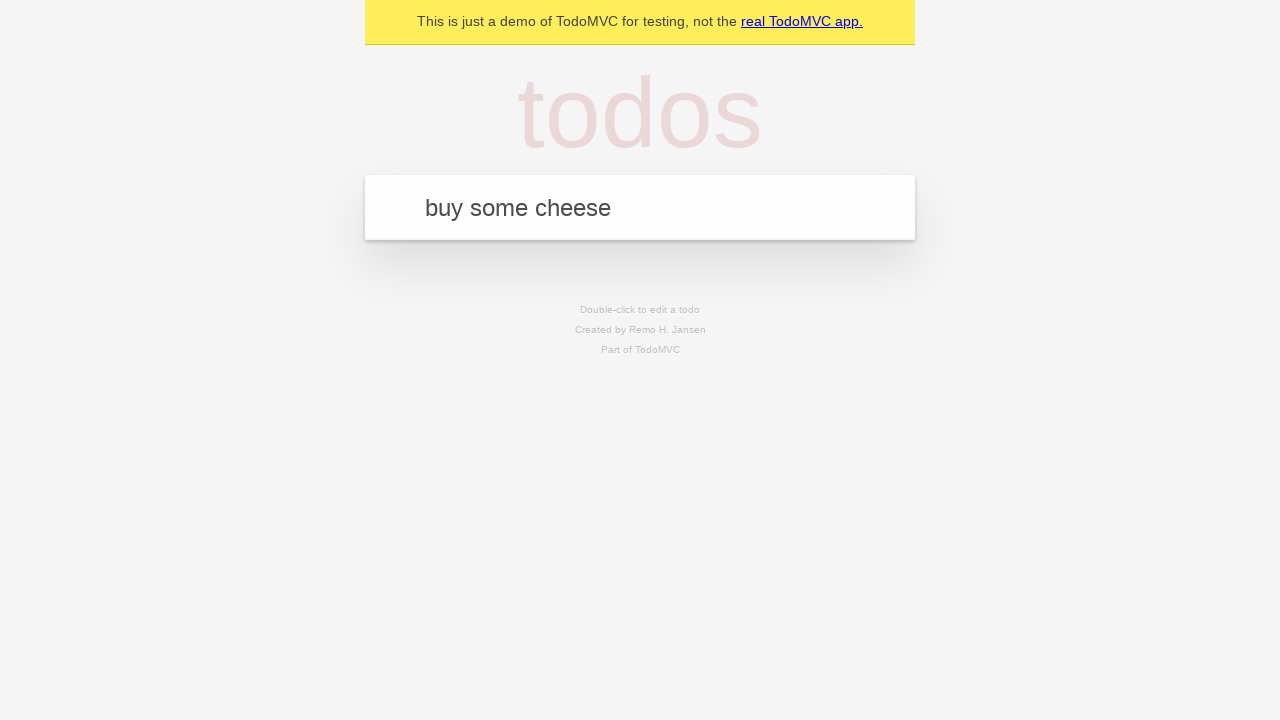

Pressed Enter to create first todo item on .new-todo
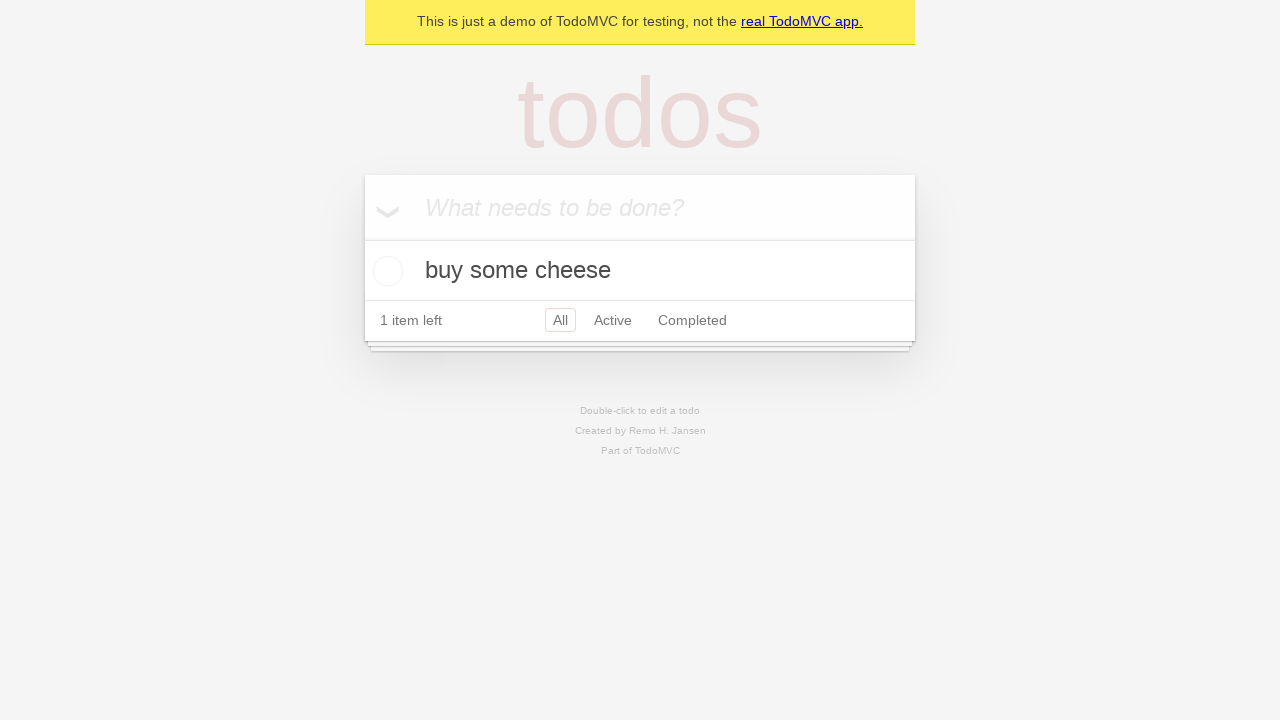

Filled second todo input with 'feed the cat' on .new-todo
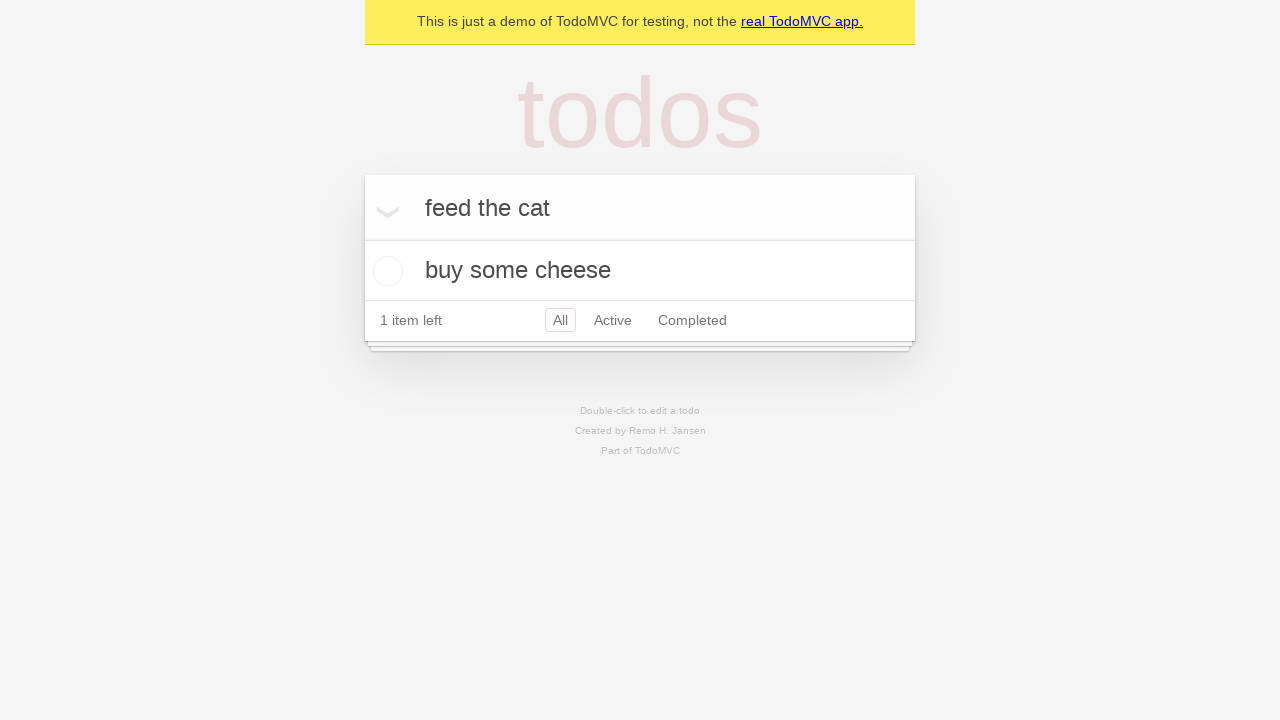

Pressed Enter to create second todo item on .new-todo
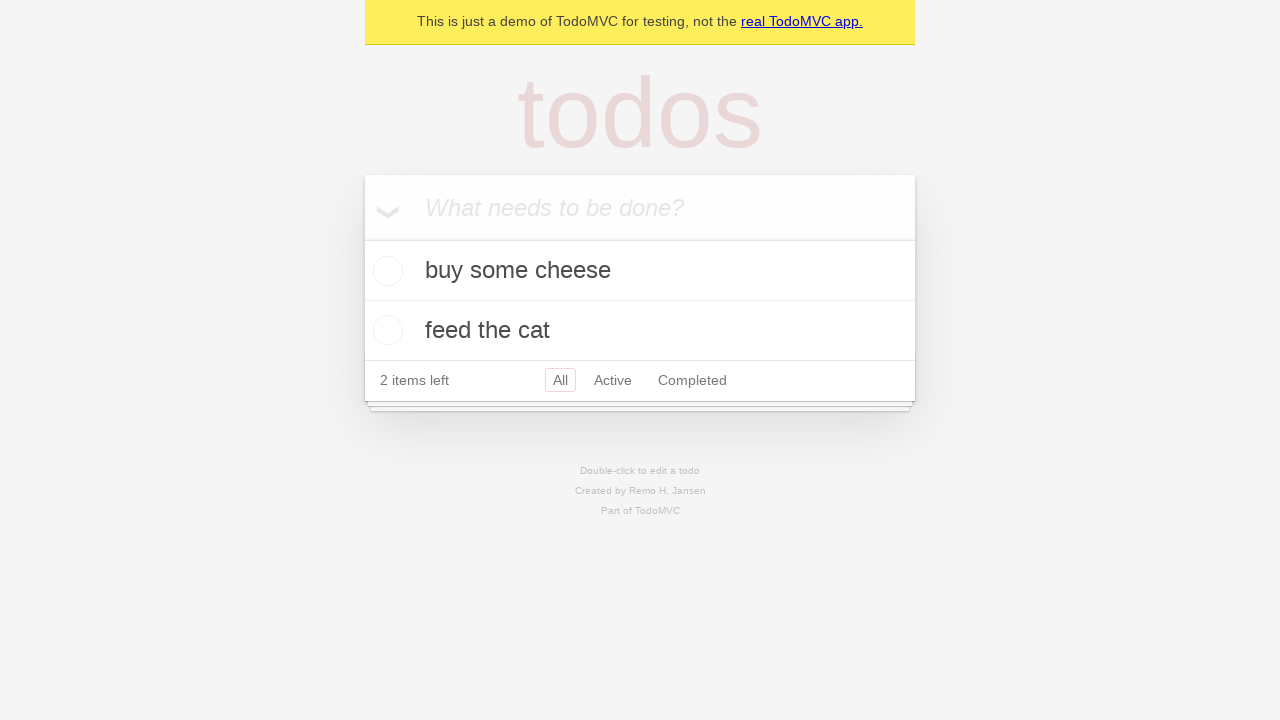

Filled third todo input with 'book a doctors appointment' on .new-todo
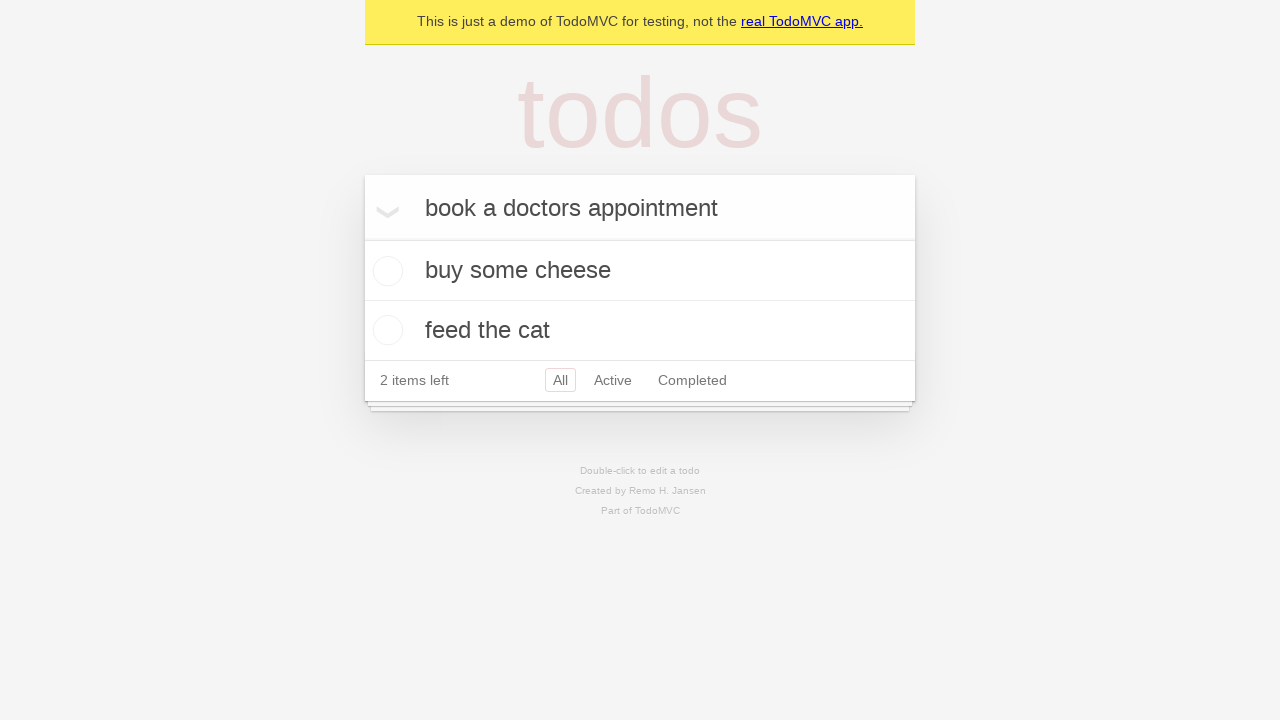

Pressed Enter to create third todo item on .new-todo
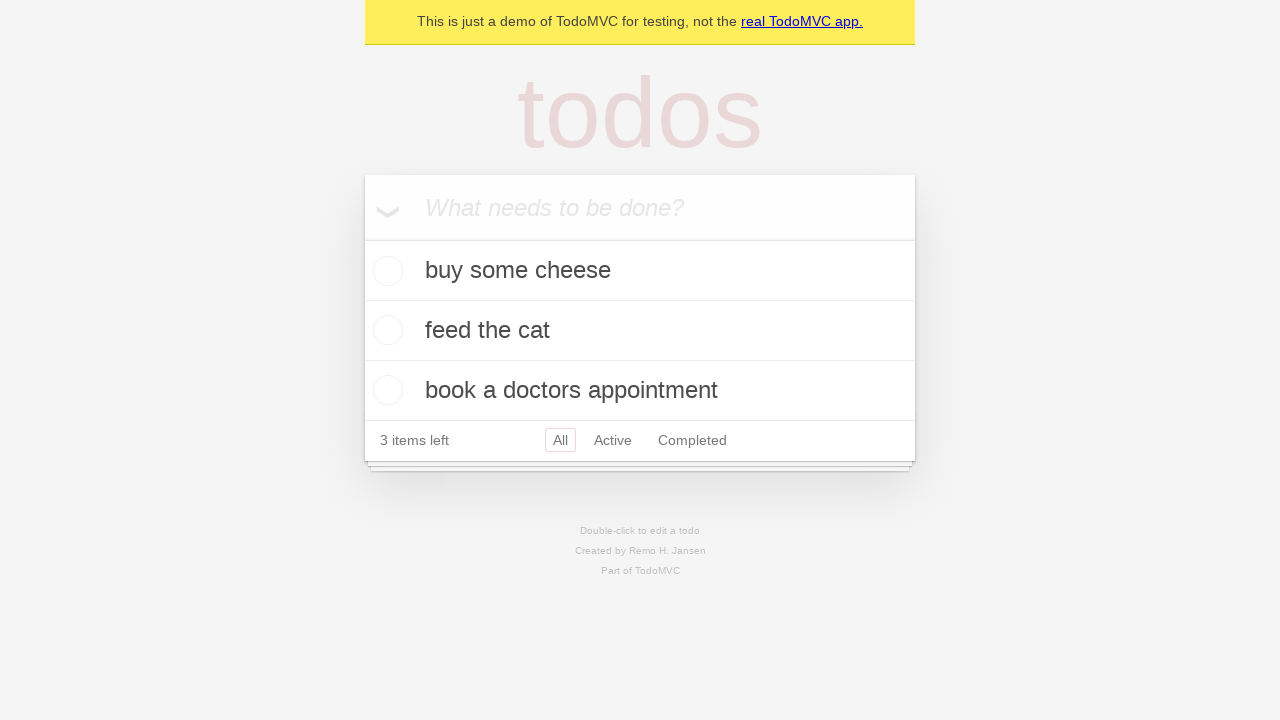

Marked second todo item as complete at (385, 330) on .todo-list li .toggle >> nth=1
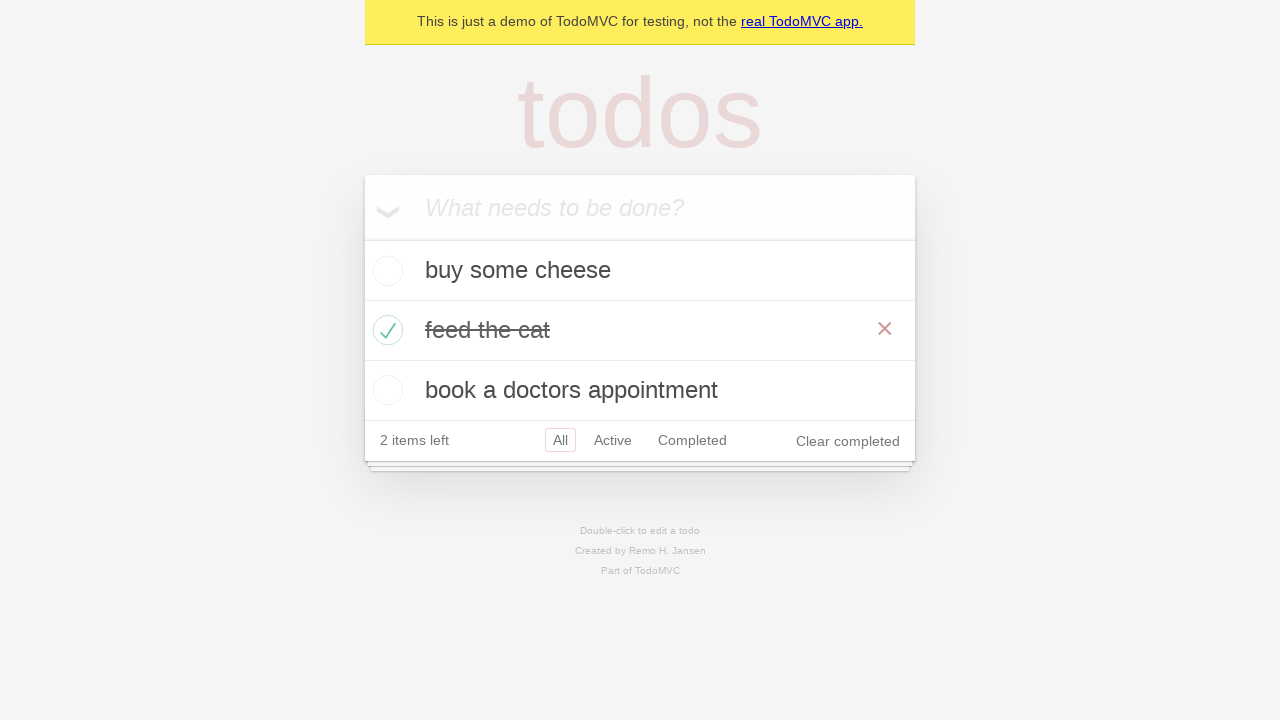

Clicked Active filter to display only active (uncompleted) items at (613, 440) on .filters >> text=Active
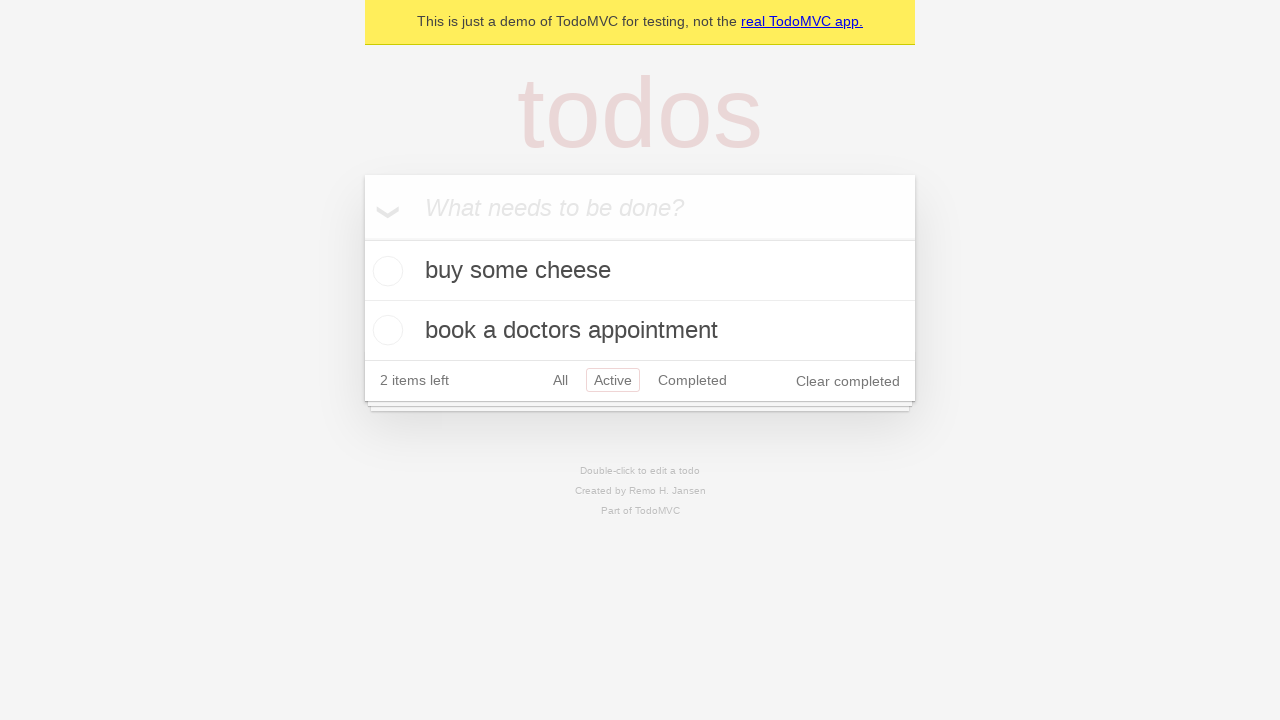

Verified that only 2 active todo items are displayed
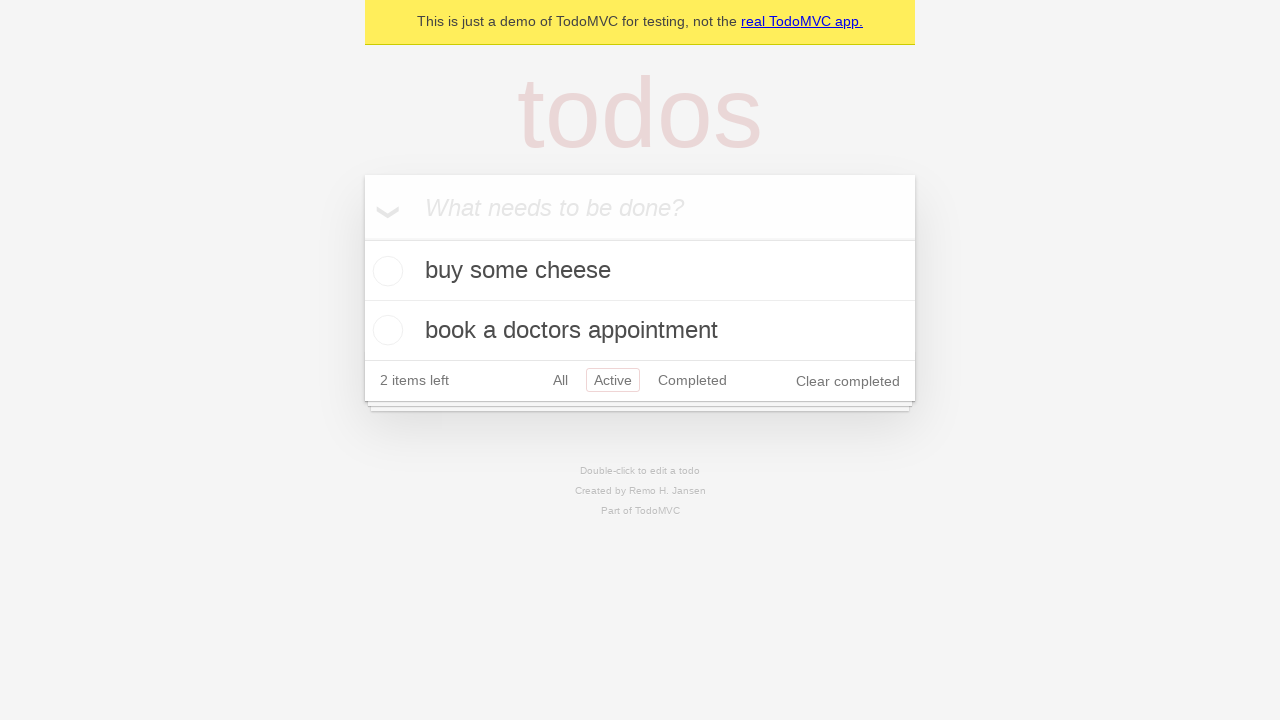

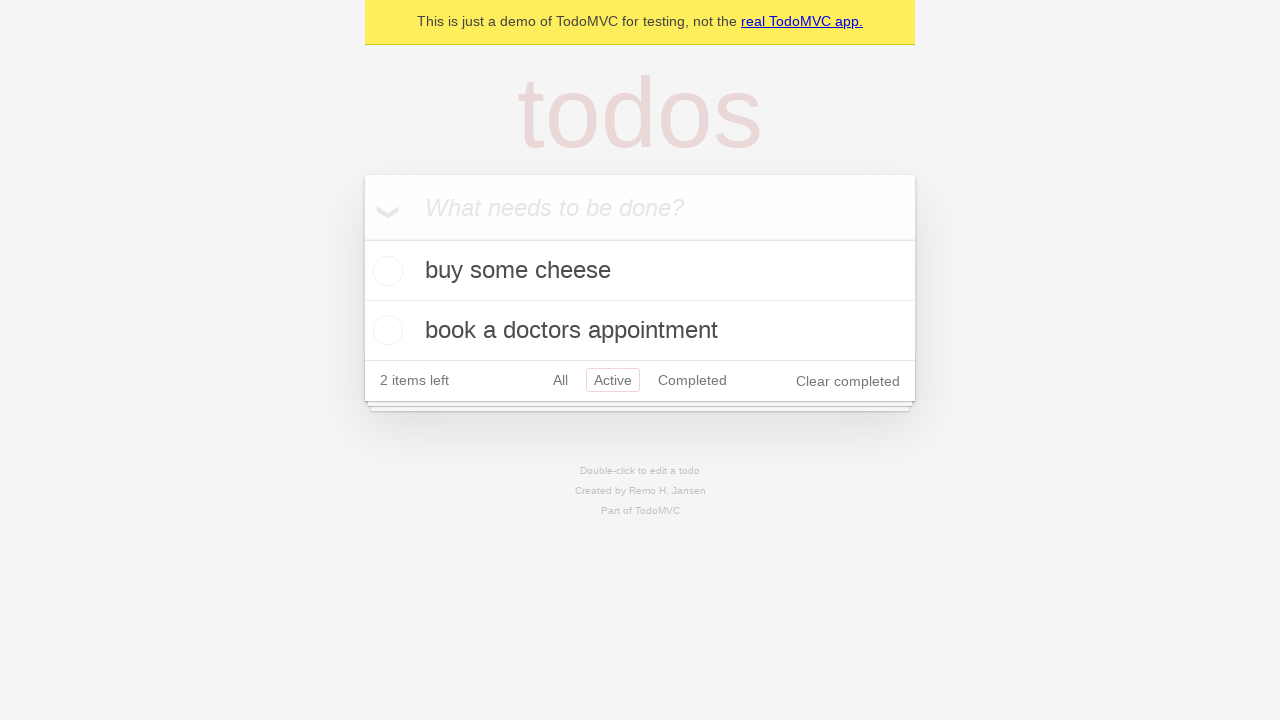